Tests the calculator demo app by entering 40 and 2 in the input fields, clicking the Go button, and verifying the result equals 42

Starting URL: http://juliemr.github.io/protractor-demo/

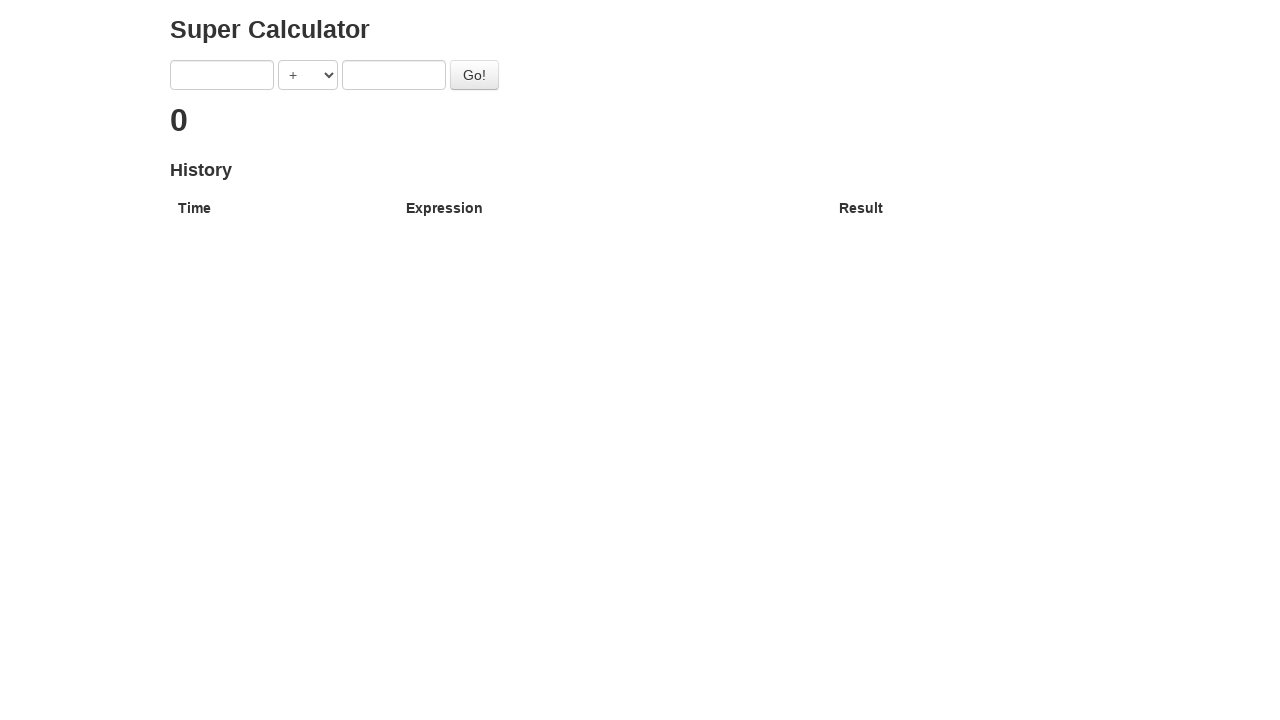

Entered 40 in the first input field on input[ng-model='first']
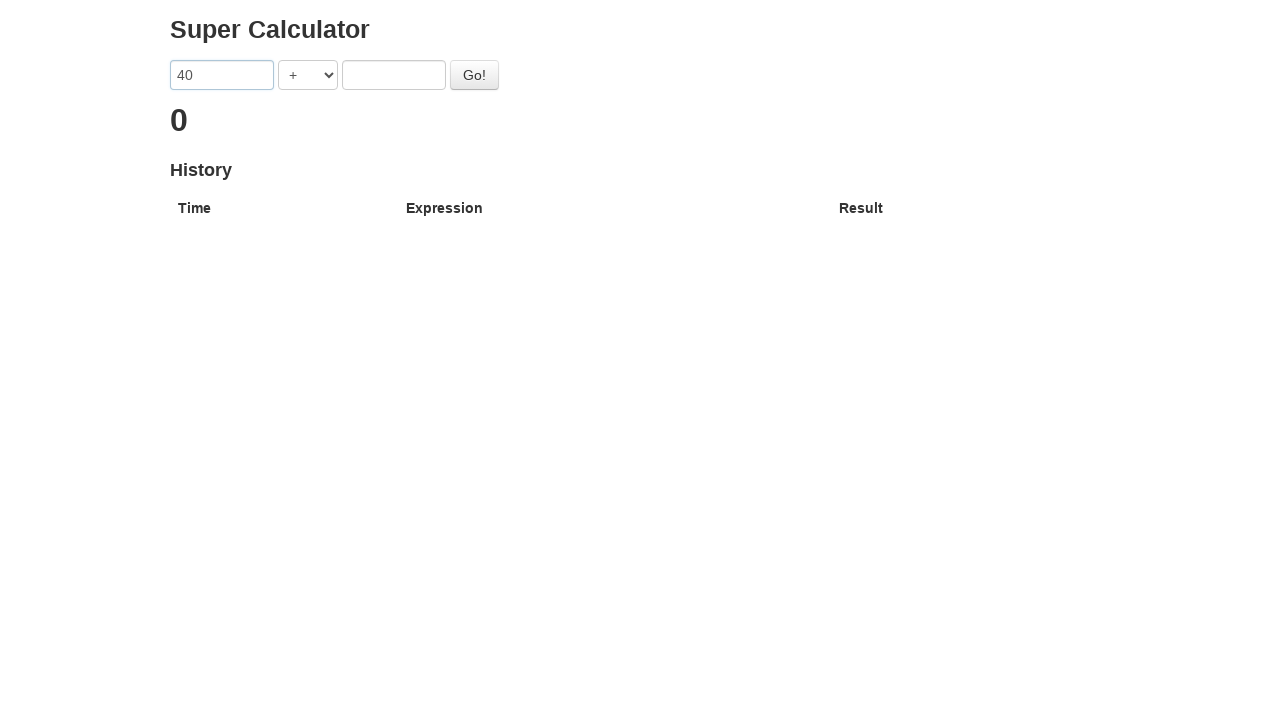

Entered 2 in the second input field on input[ng-model='second']
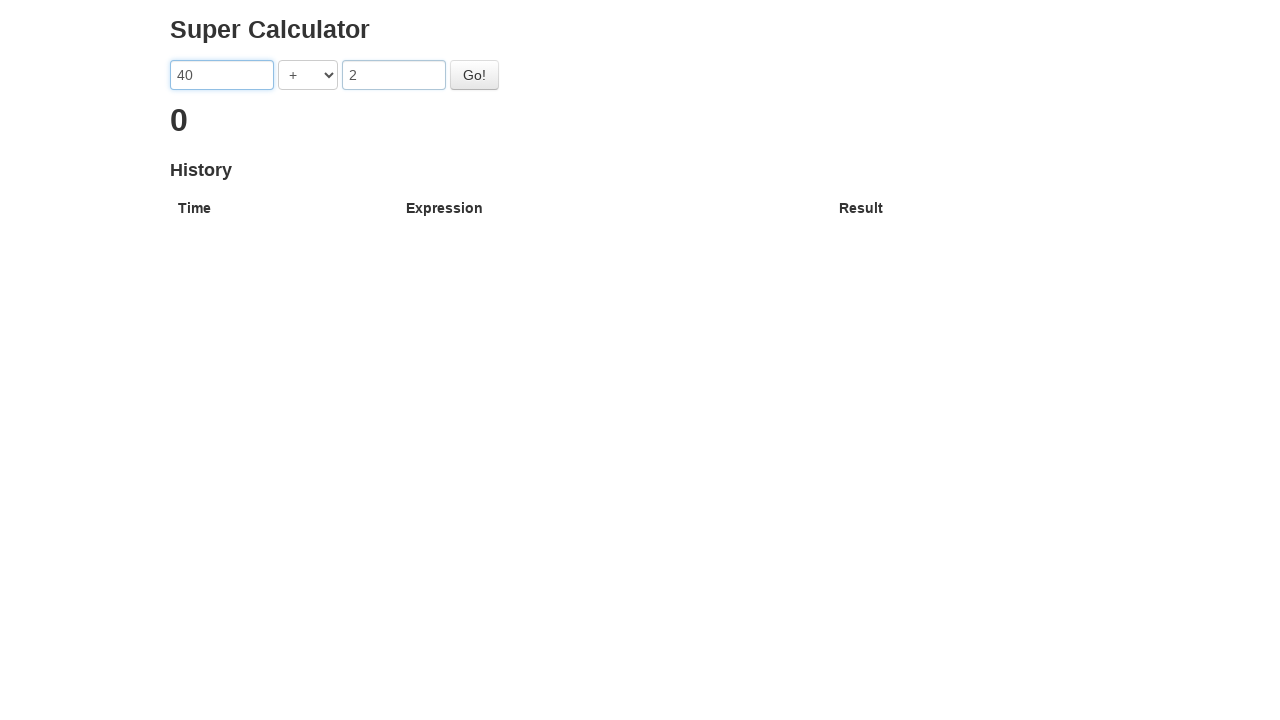

Clicked the Go button at (474, 75) on #gobutton
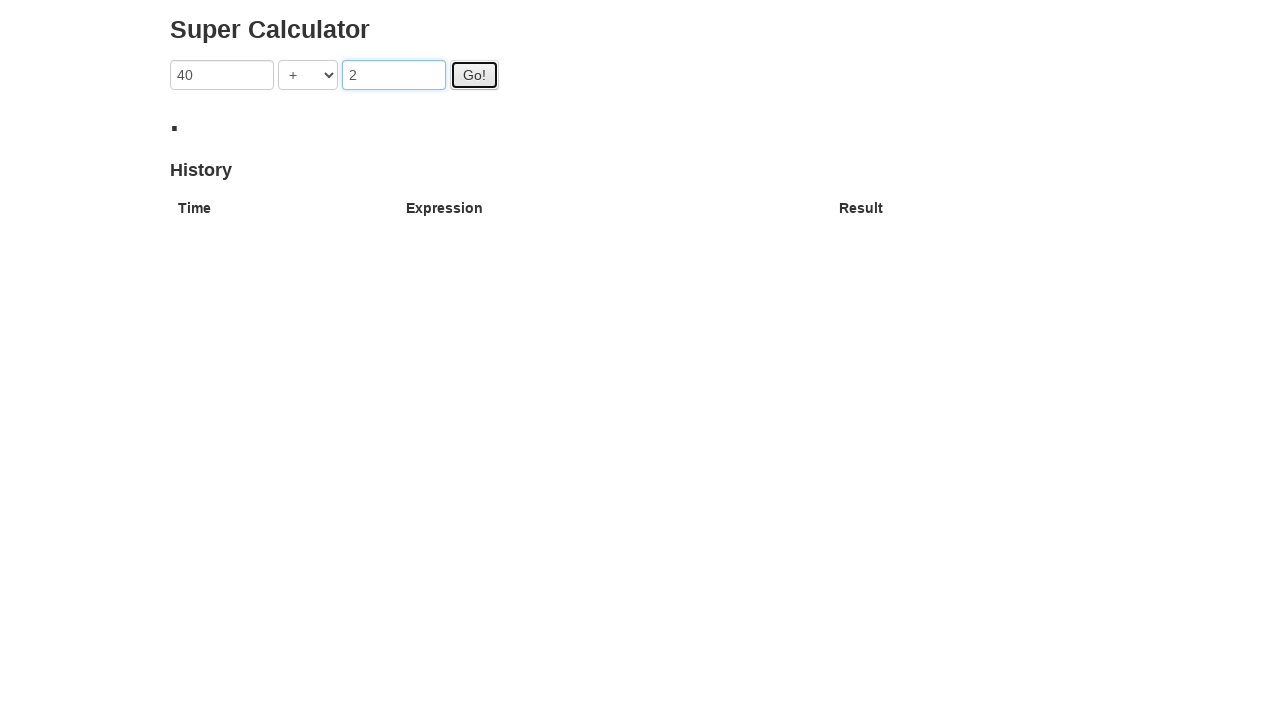

Verified result equals 42
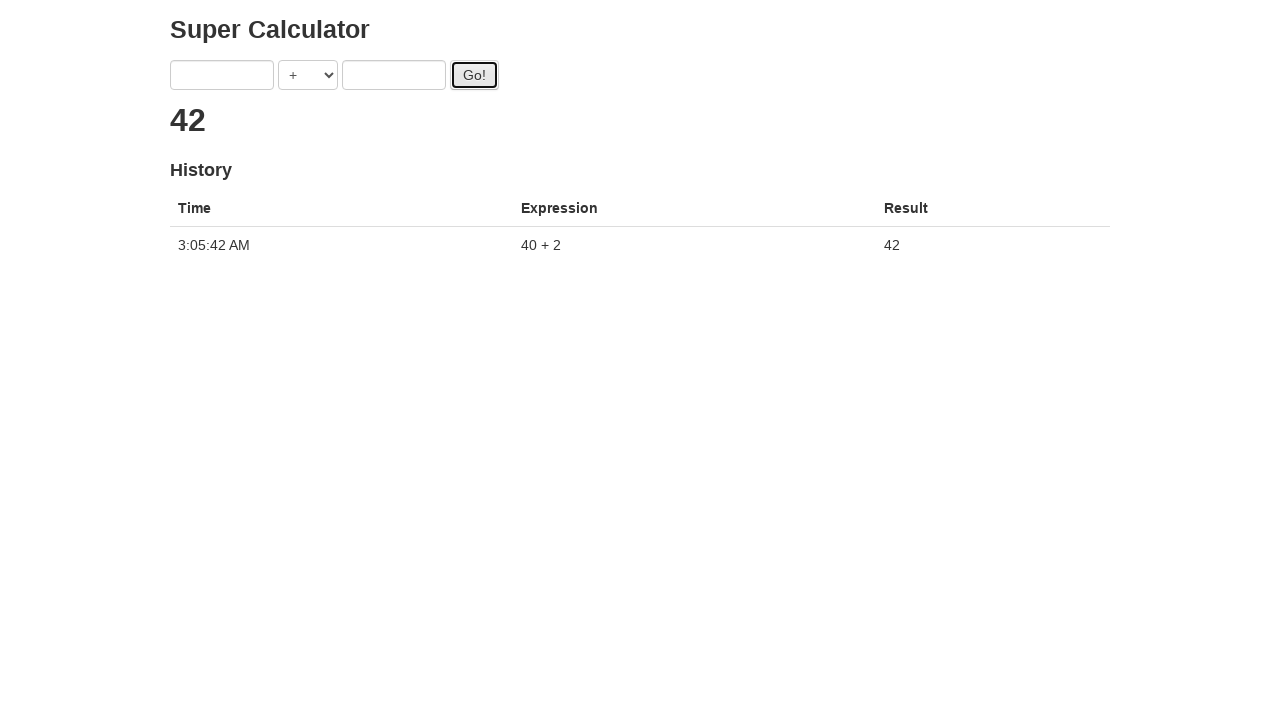

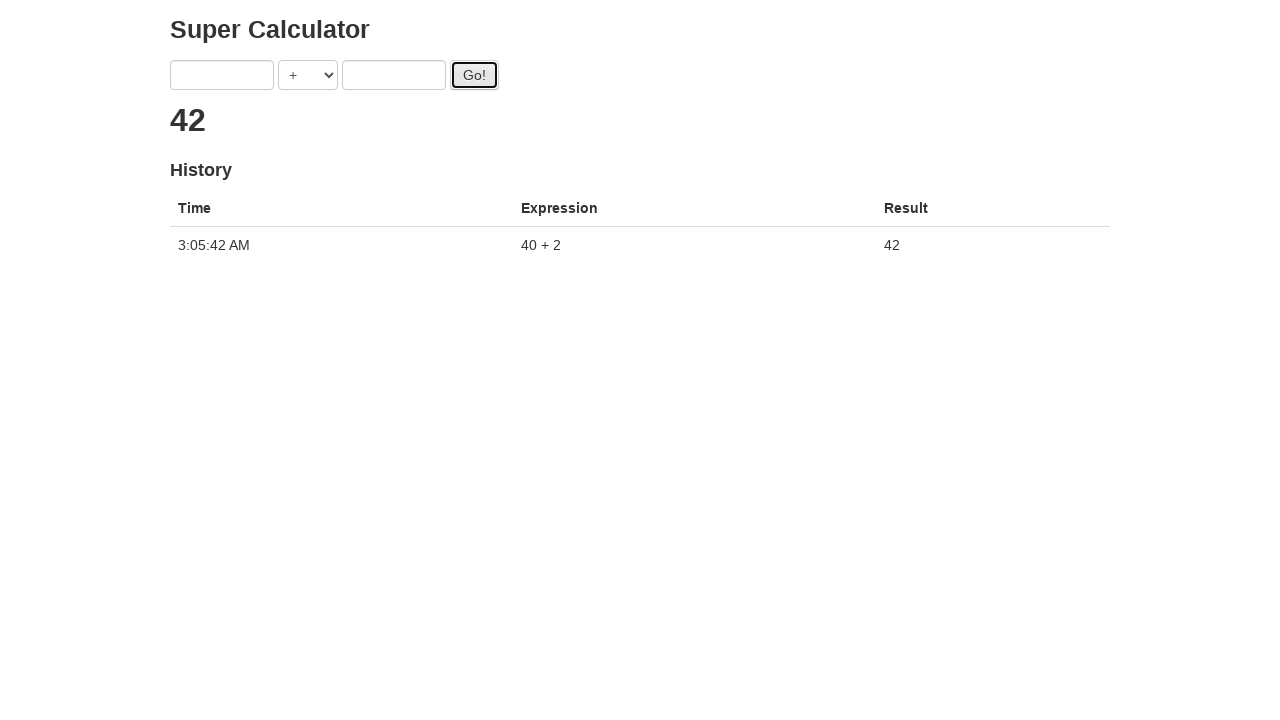